Tests a calculator demo application by entering two numbers, clicking the calculate button, and waiting for the result to display

Starting URL: https://juliemr.github.io/protractor-demo/

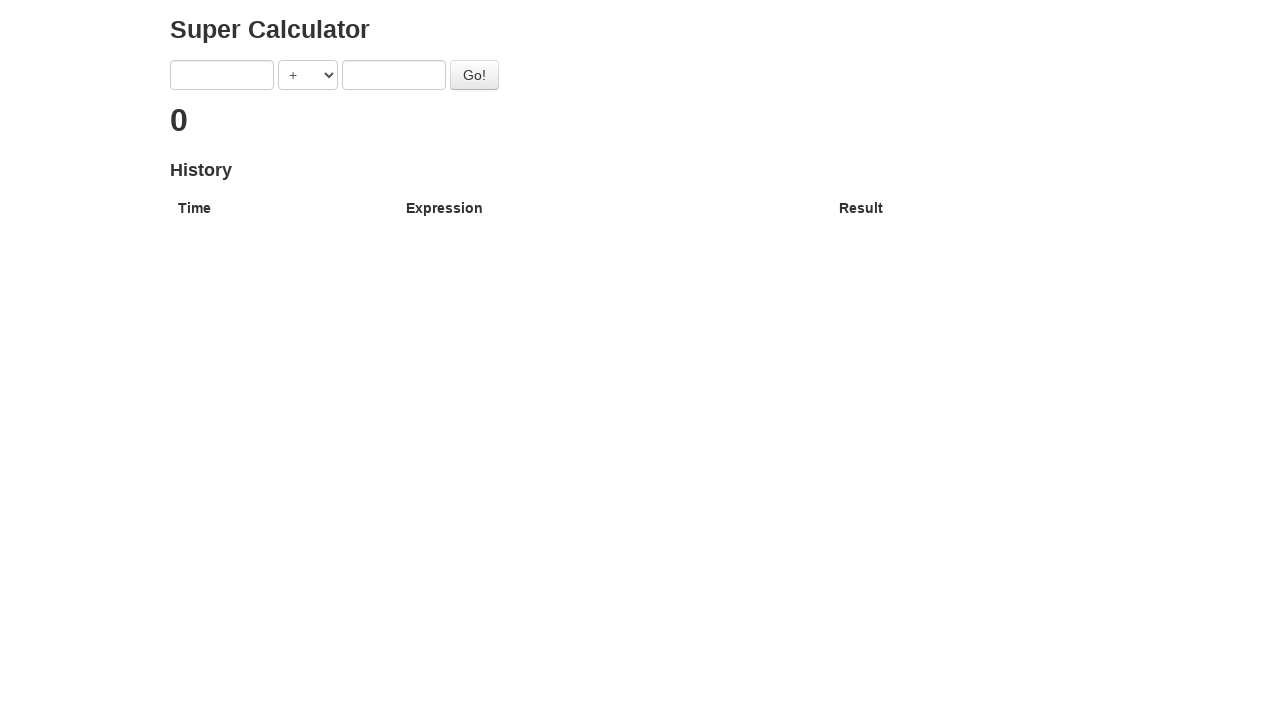

Entered first number '5' in the first input field on input[ng-model='first']
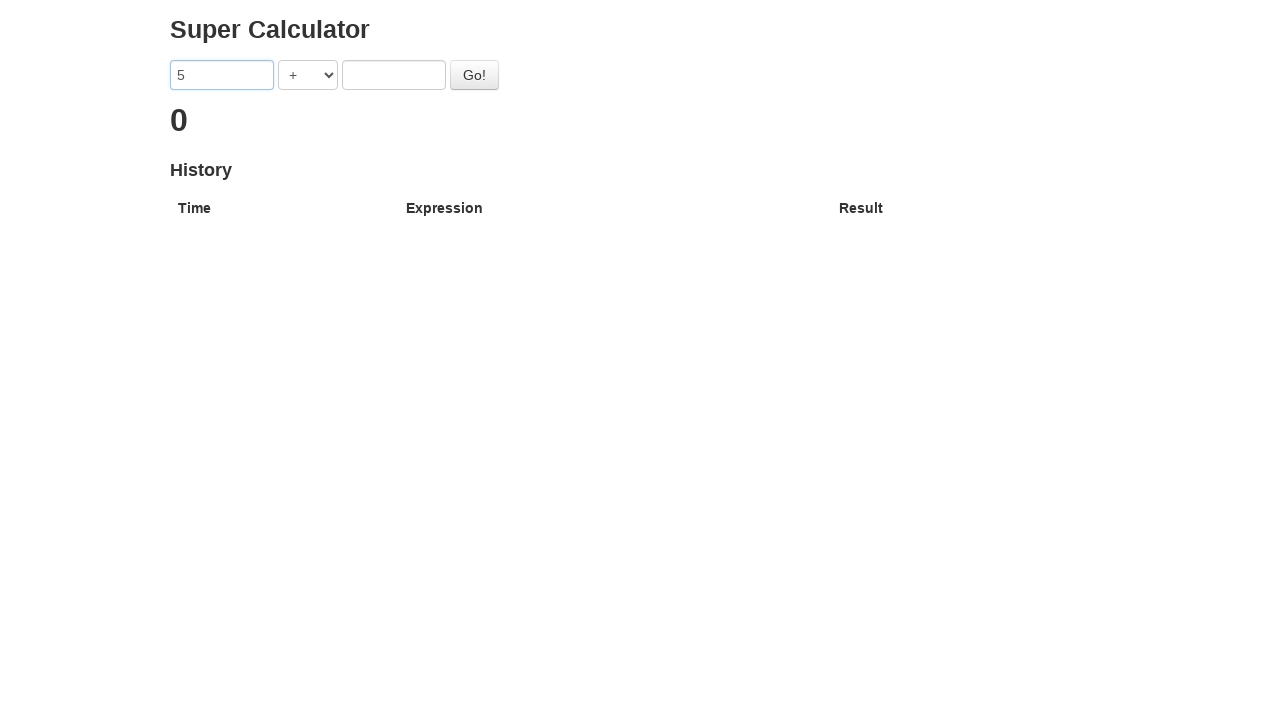

Entered second number '4' in the second input field on input[ng-model='second']
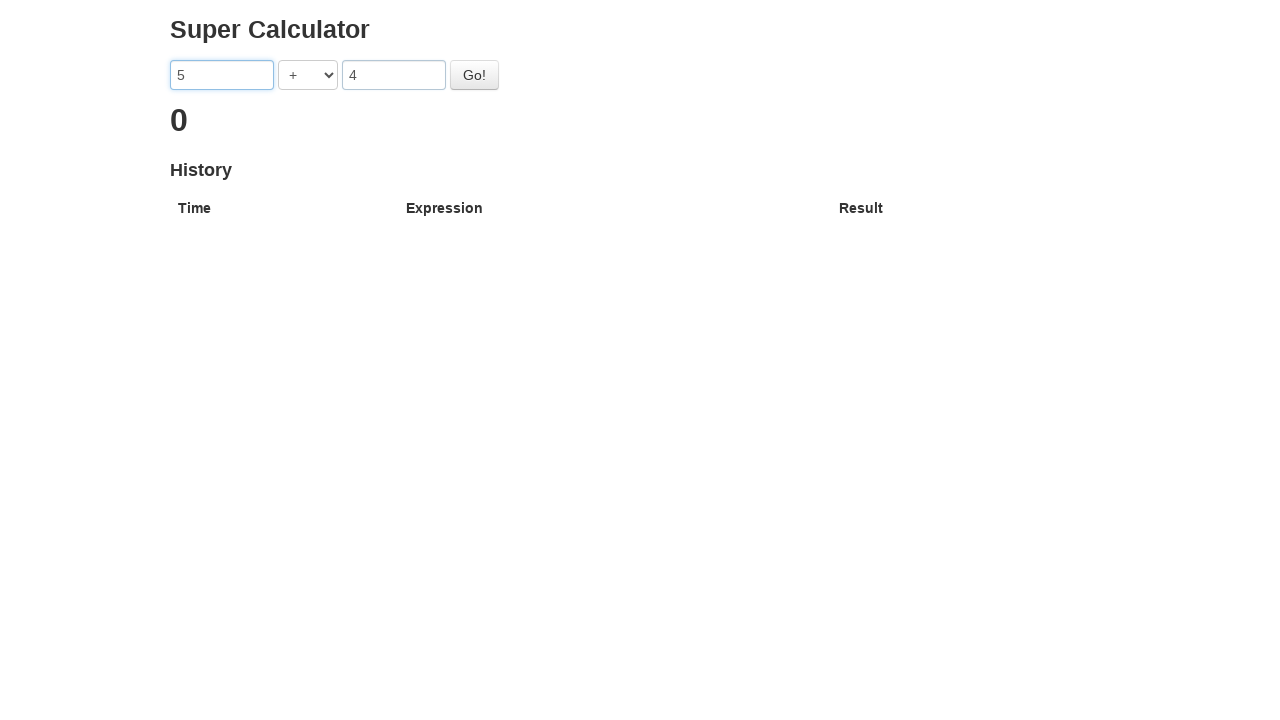

Clicked the Go button to calculate the sum at (474, 75) on #gobutton
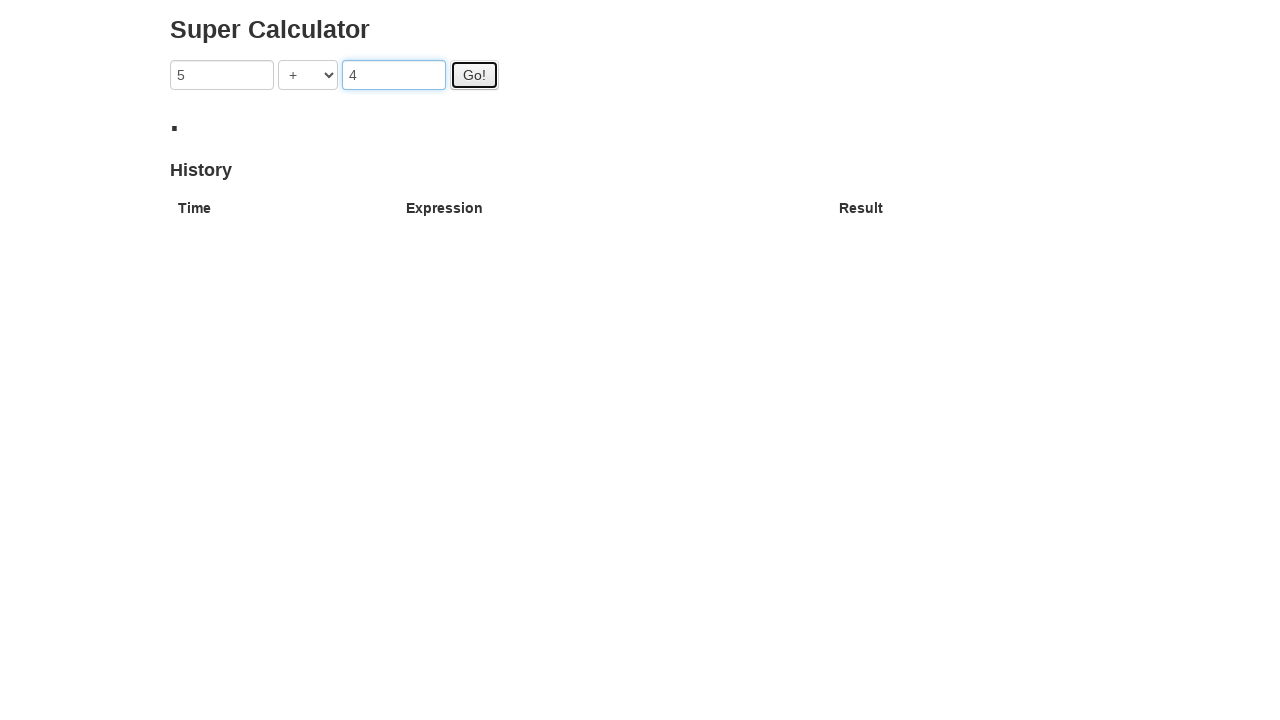

Result loaded and displayed in h2 element
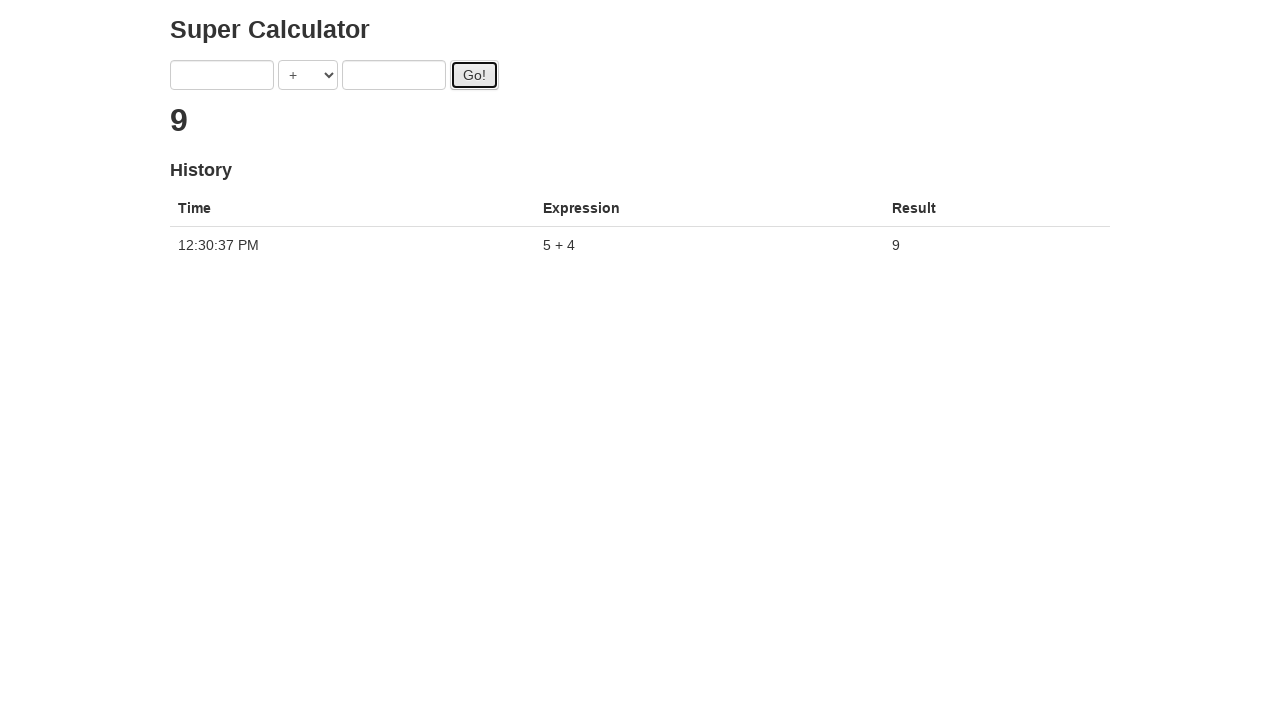

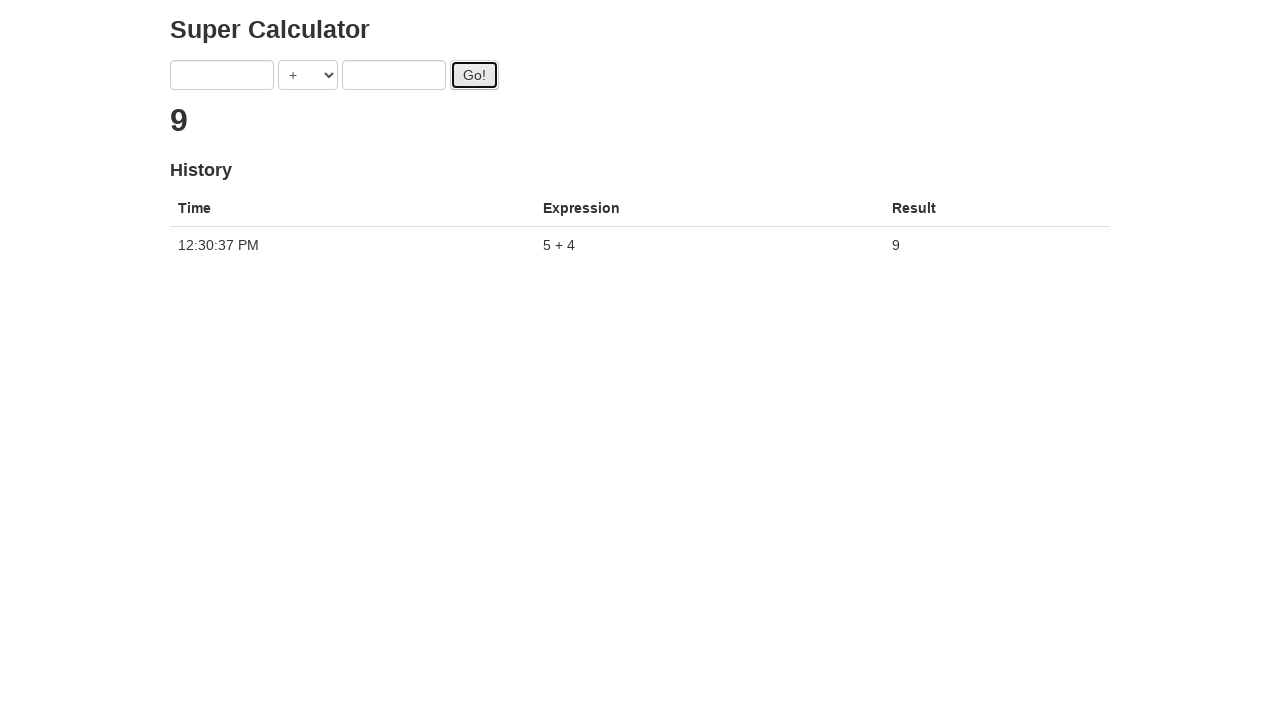